Tests sortable data tables by navigating to the data tables section and verifying table elements are present

Starting URL: http://the-internet.herokuapp.com

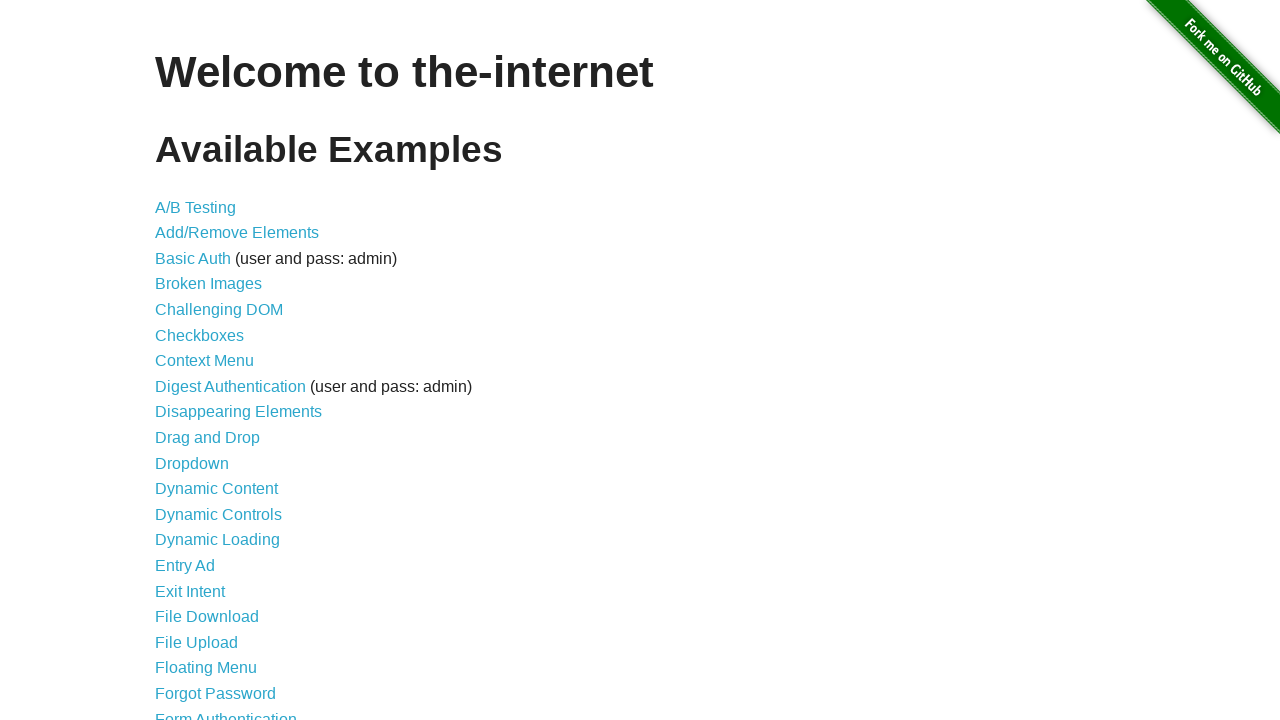

Clicked on Sortable Data Tables link at (230, 574) on xpath=//a[contains(text(),'Sortable Data Tables')]
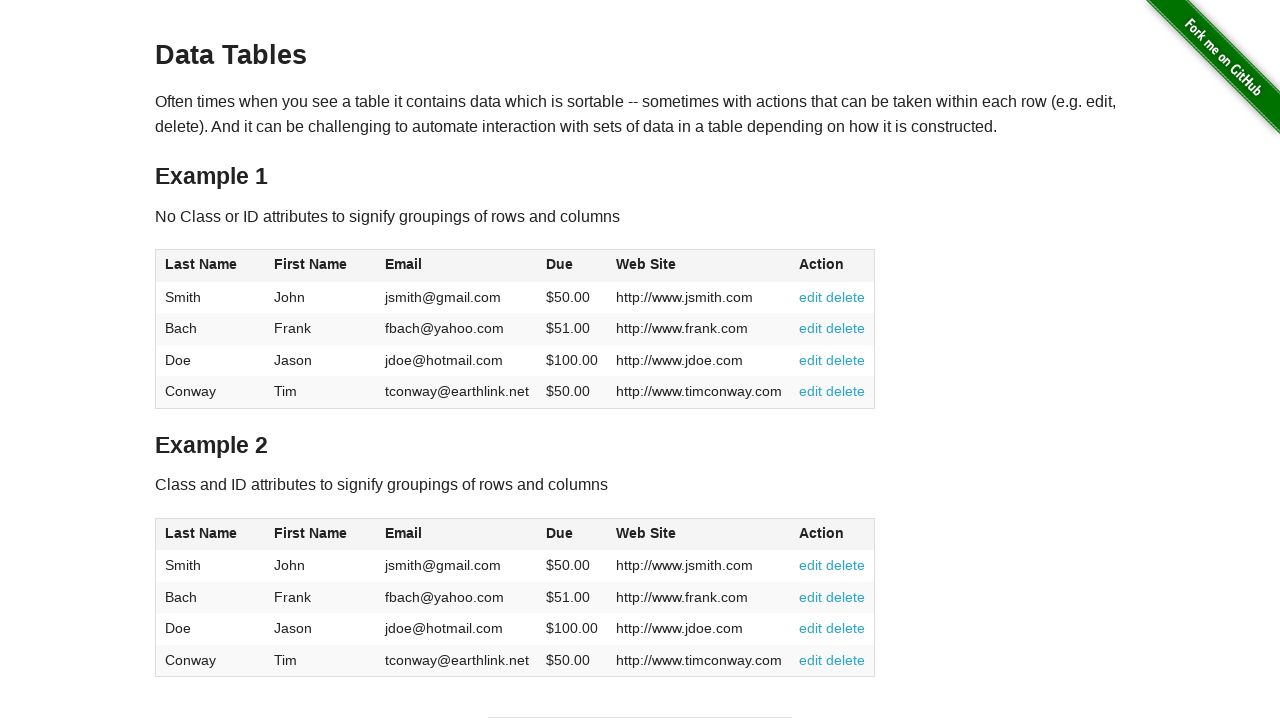

Located the #table1 element
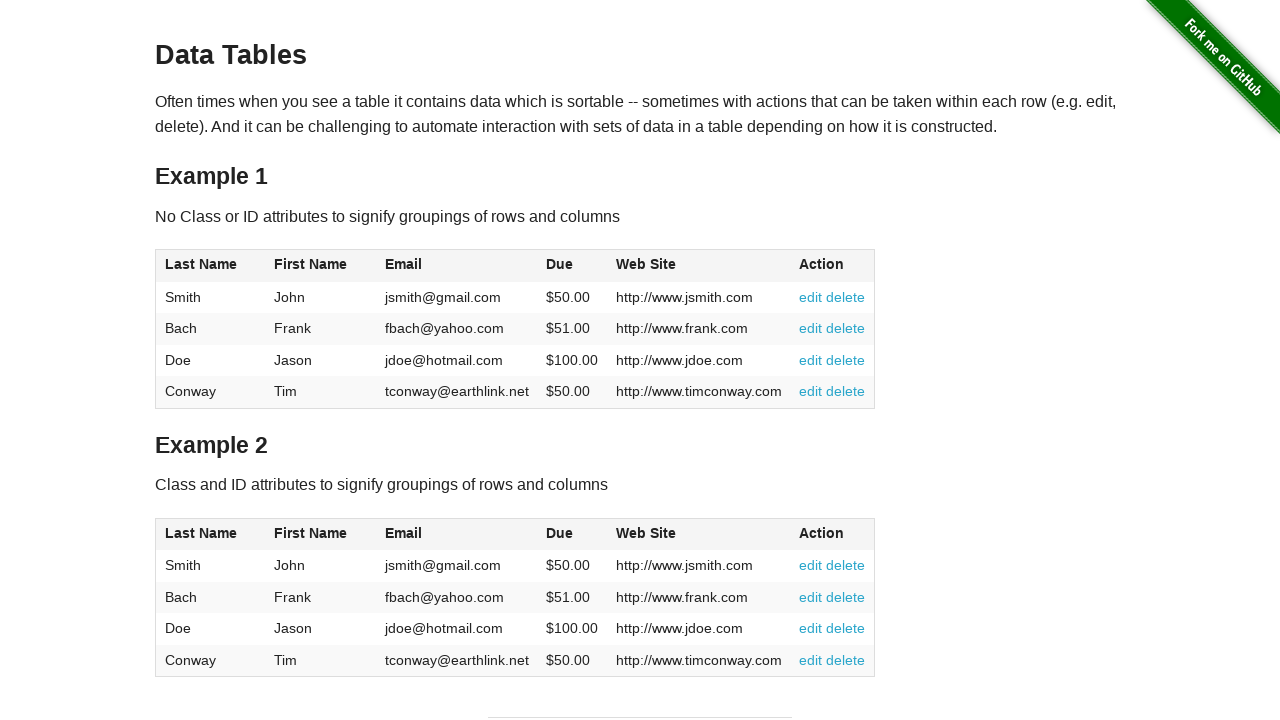

Verified table is visible
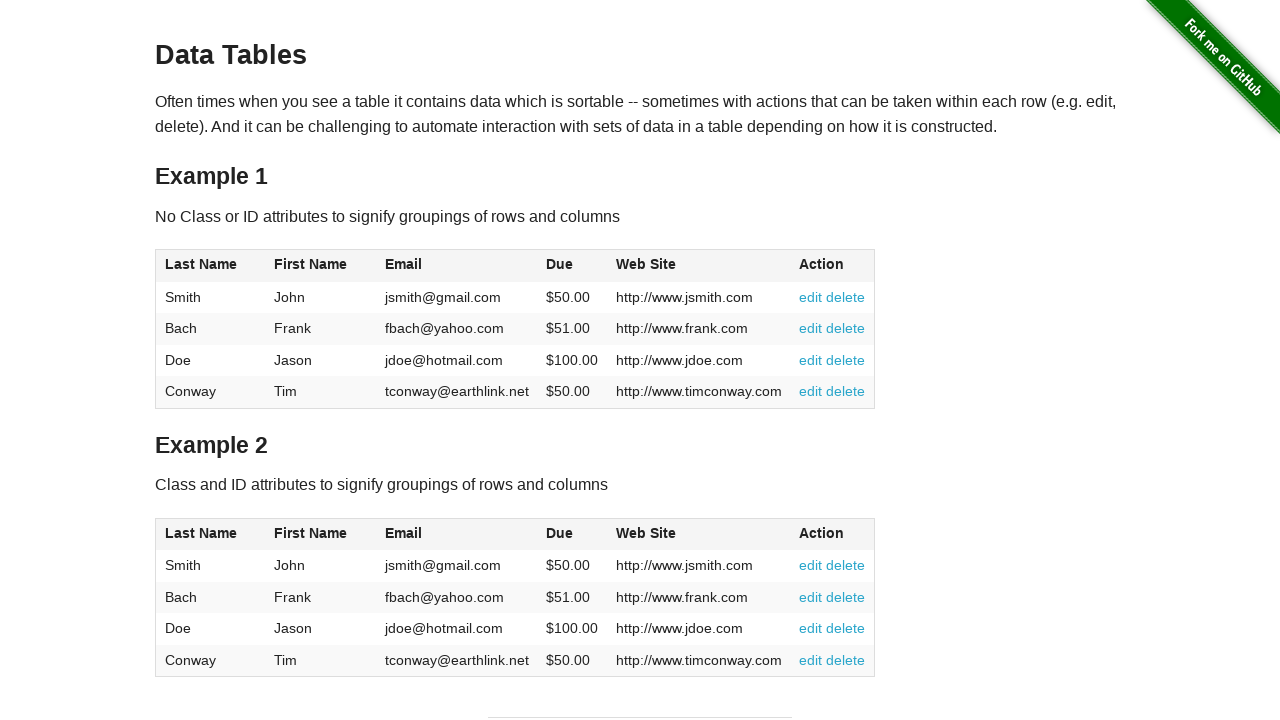

Located all table rows
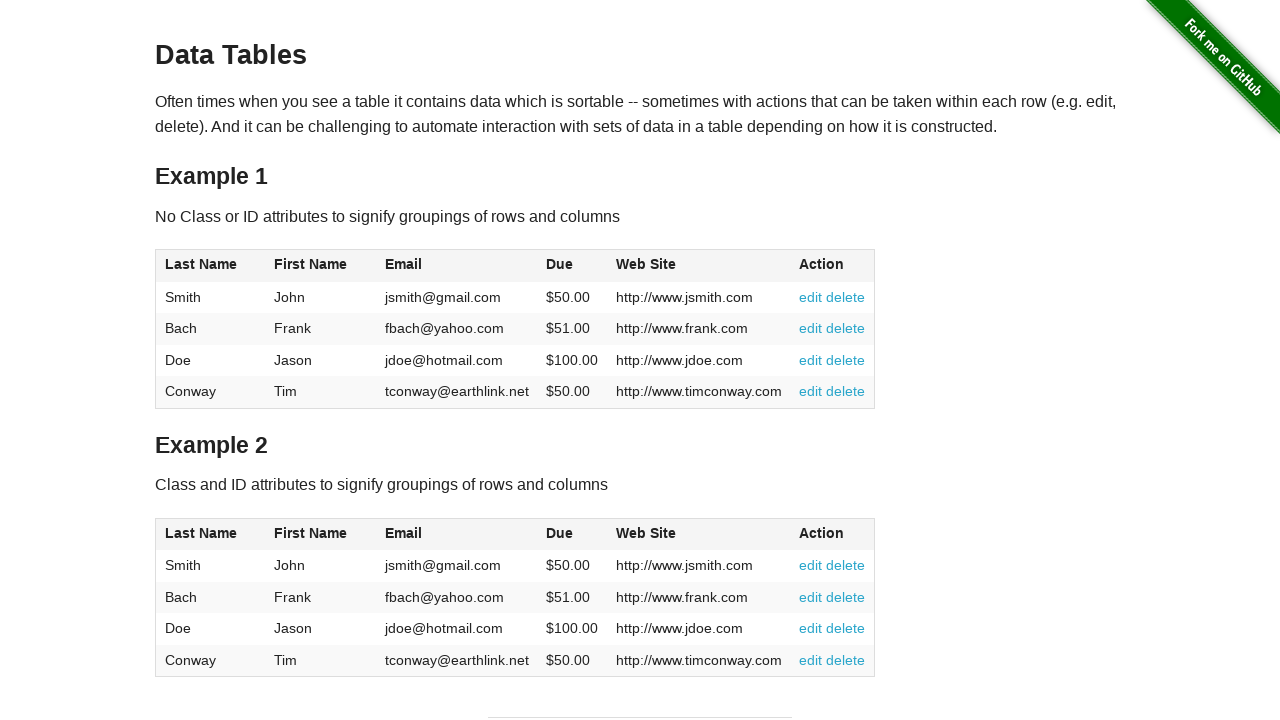

Located all table cells
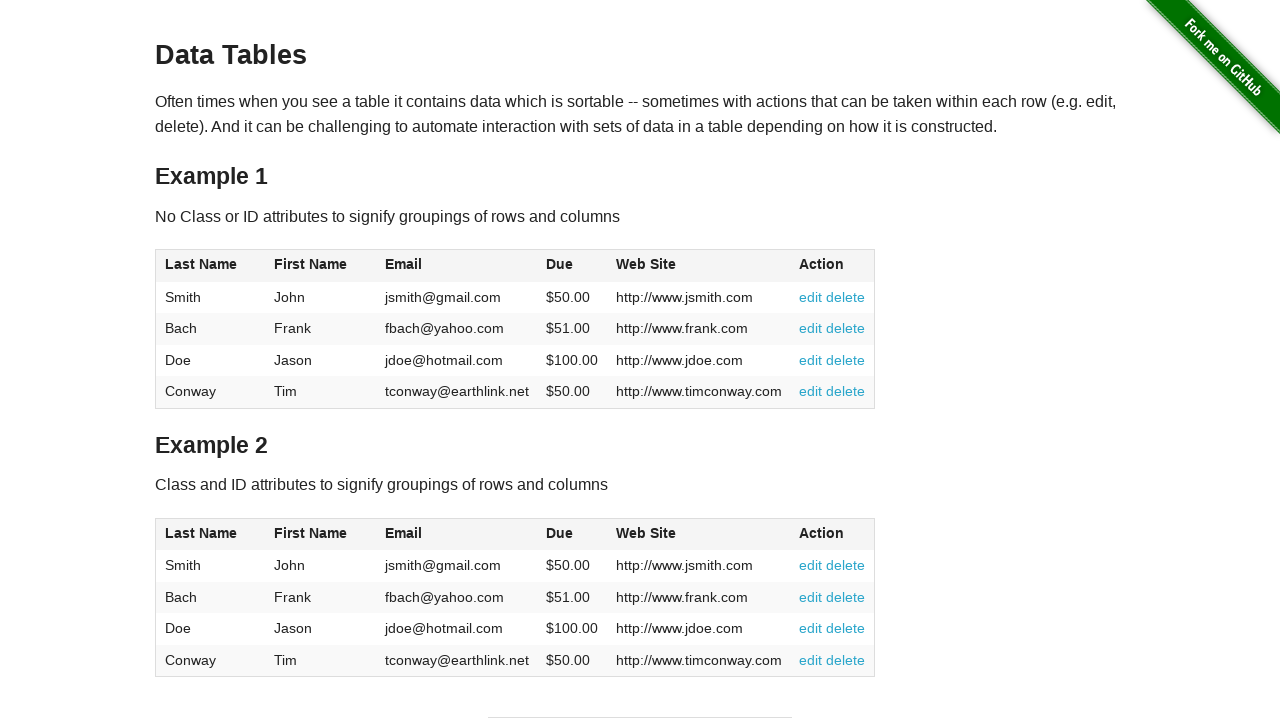

Verified table has at least one row
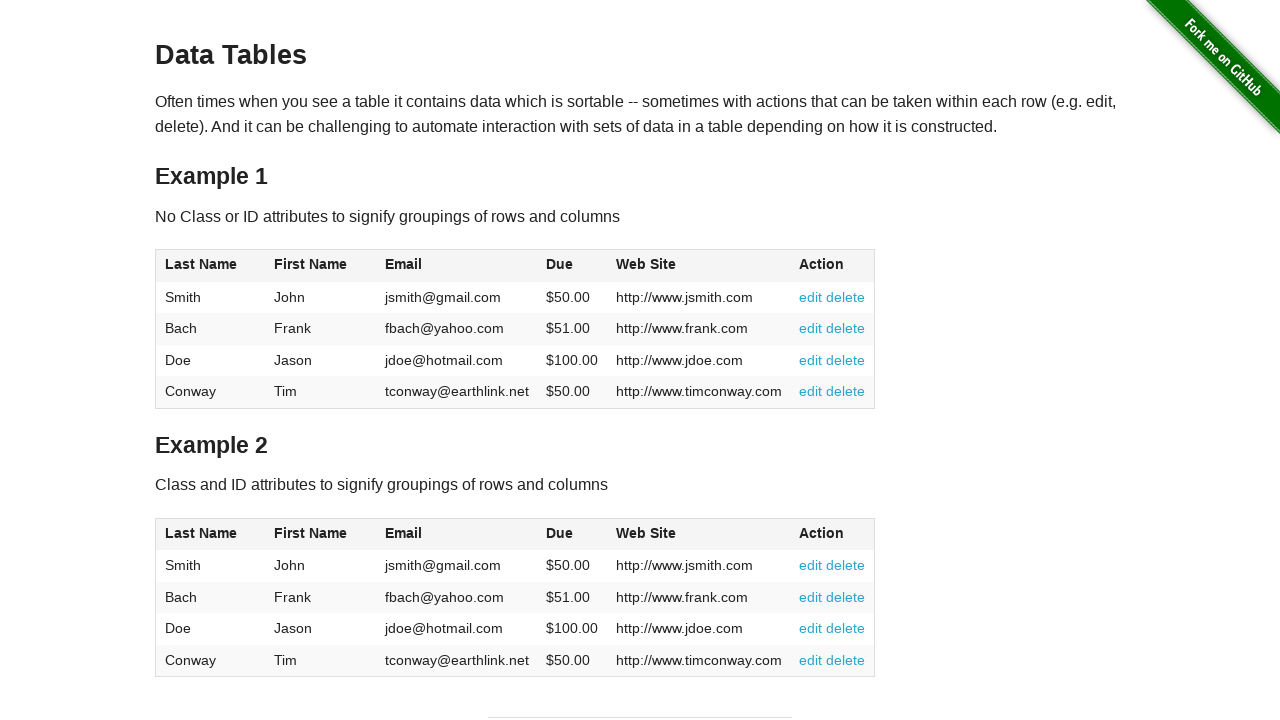

Verified table has at least one cell
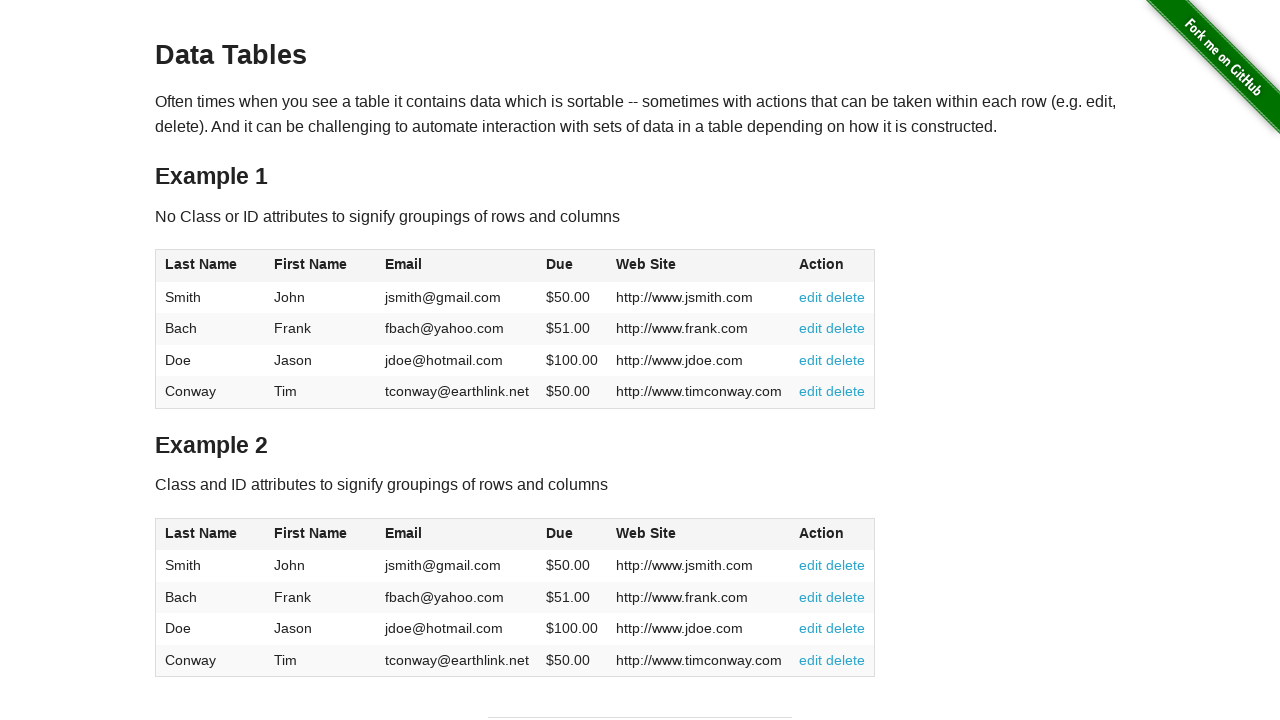

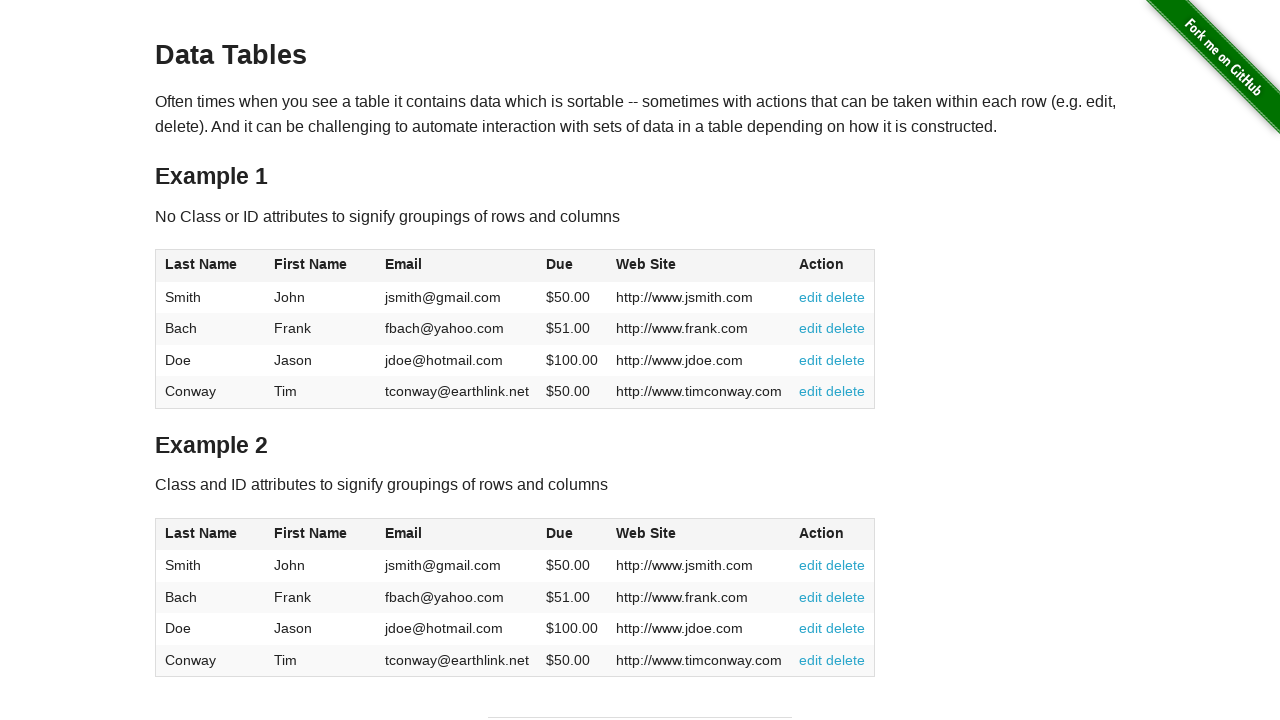